Tests the enable/disable functionality of a text input field by clicking disable and enable buttons and verifying the input field's state changes accordingly

Starting URL: https://www.letskodeit.com/practice

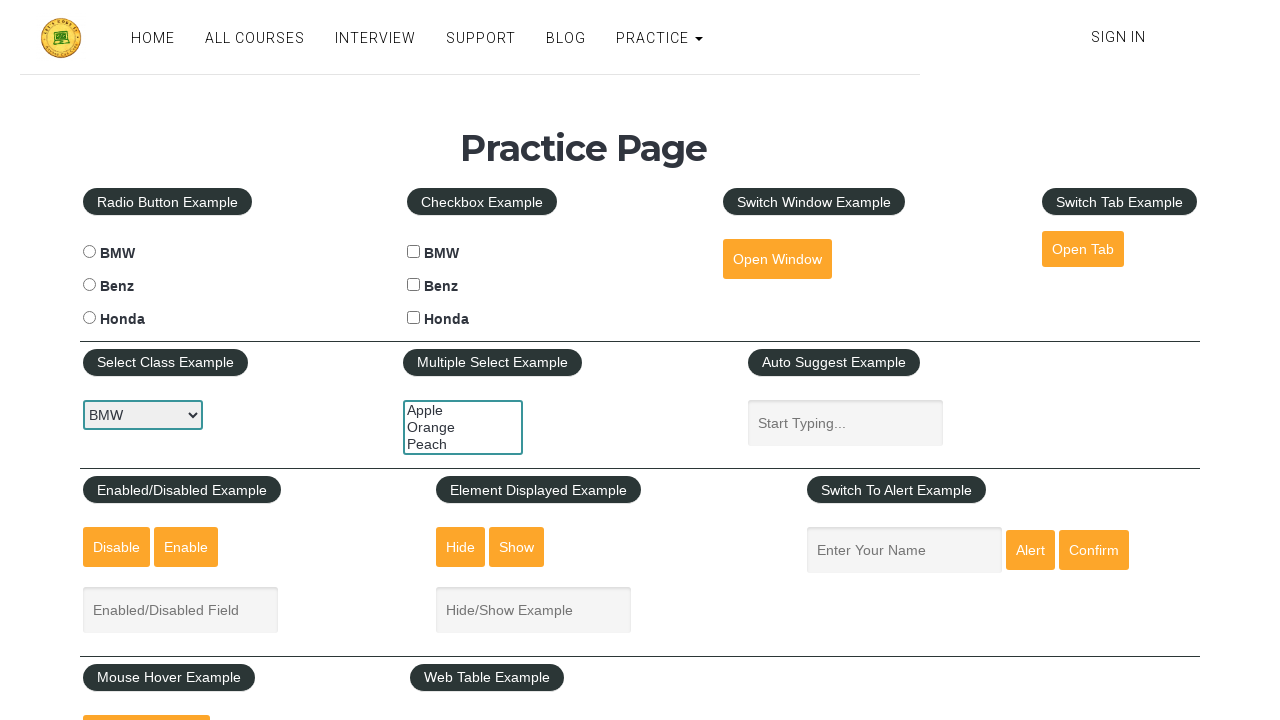

Cleared the text input field on #enabled-example-input
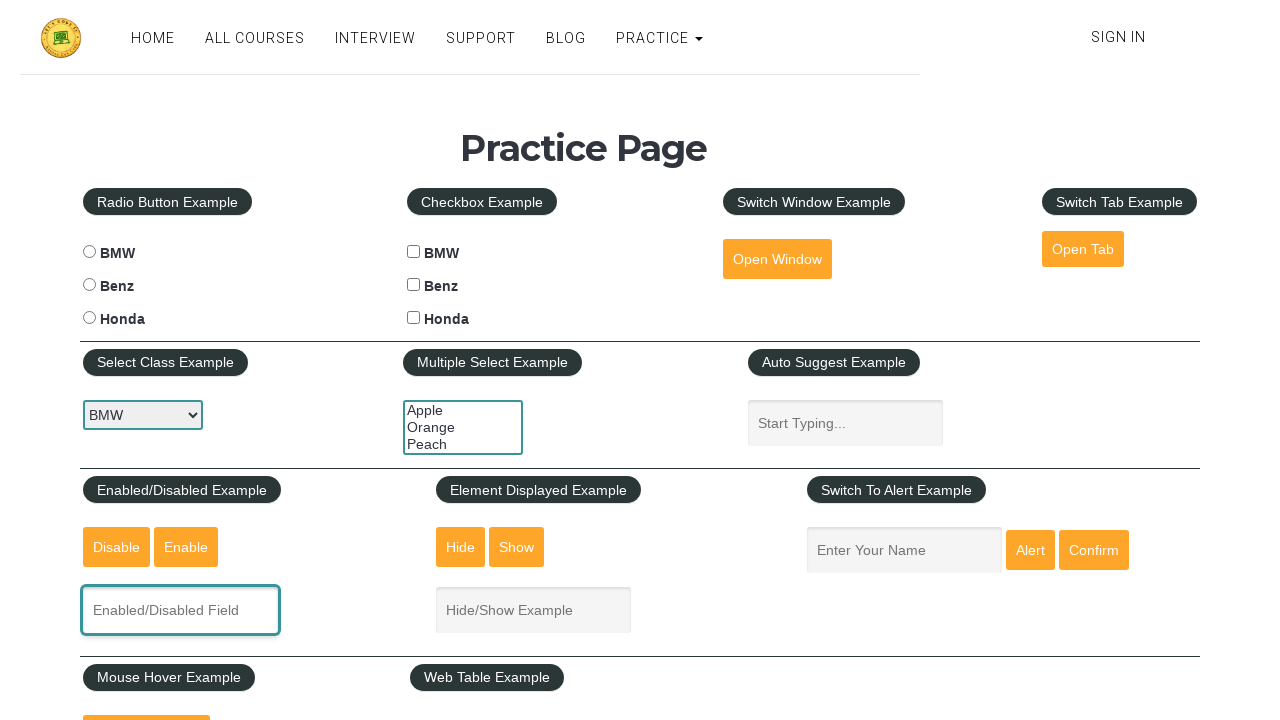

Filled text input field with 'Rahul' on #enabled-example-input
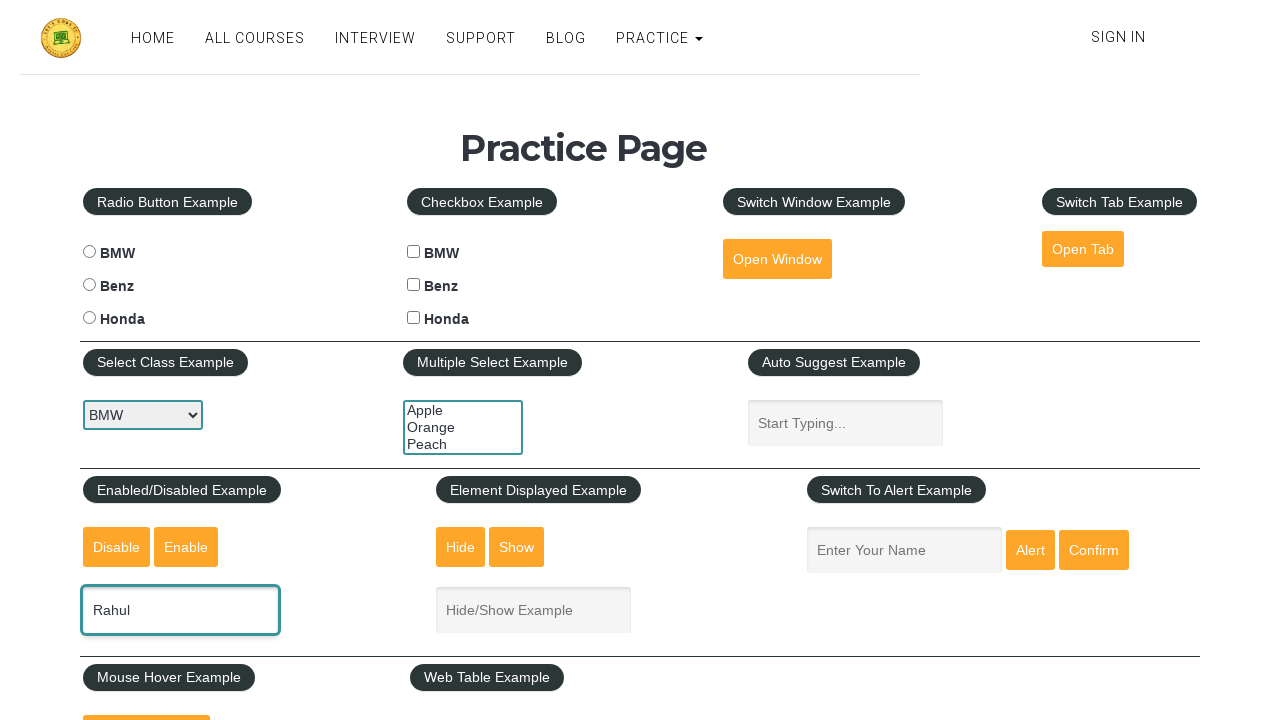

Clicked disable button to disable the input field at (116, 547) on #disabled-button
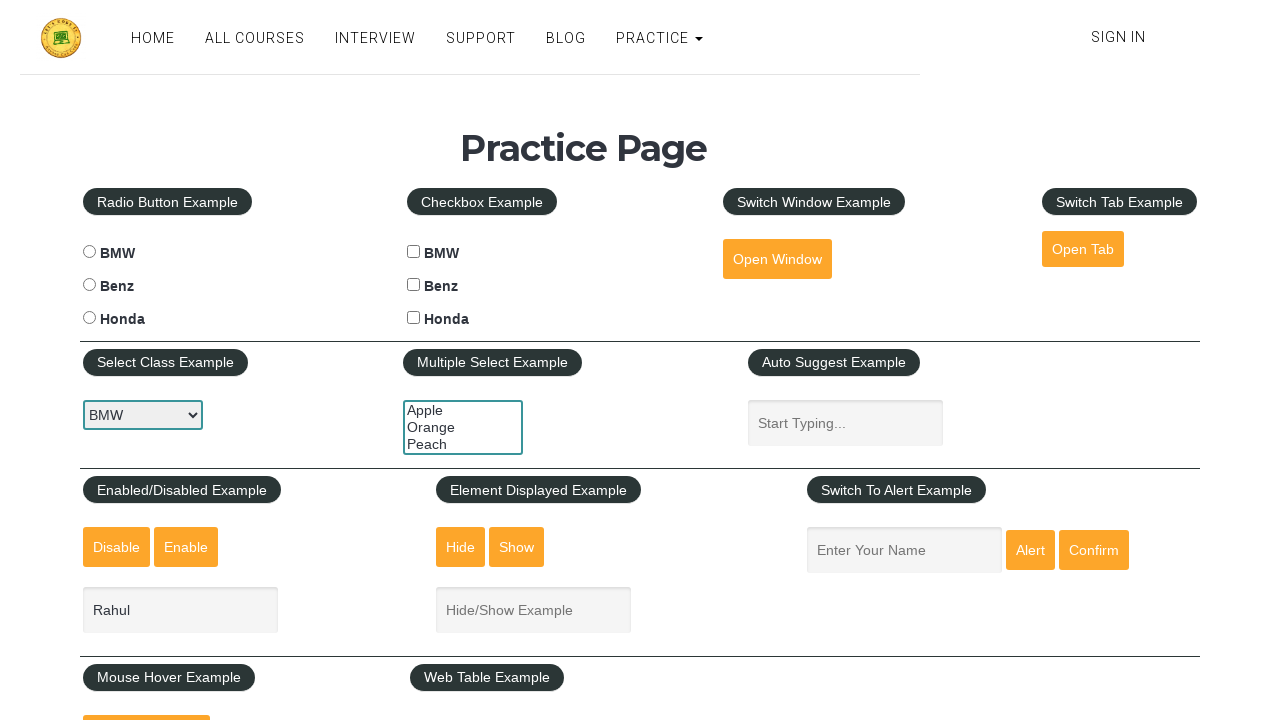

Waited 1 second for input field to become disabled
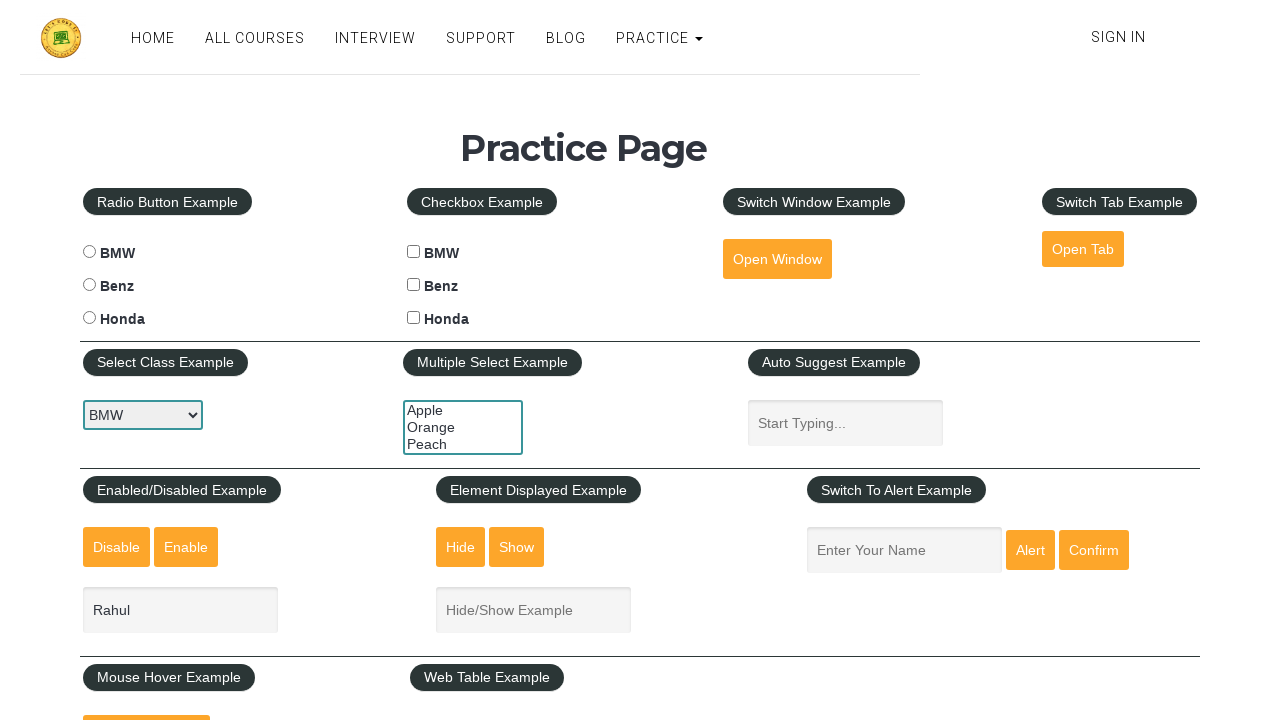

Clicked enable button to re-enable the input field at (186, 547) on #enabled-button
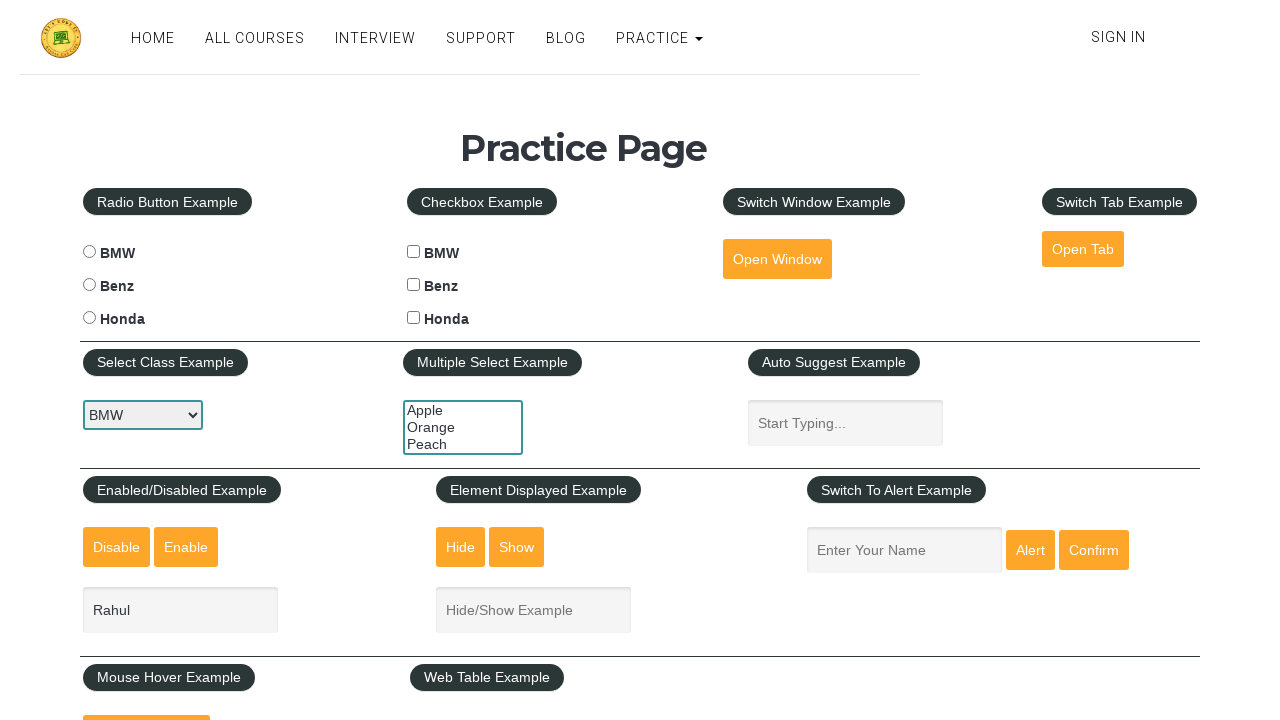

Clicked on the text input field to verify it is interactive again at (180, 610) on #enabled-example-input
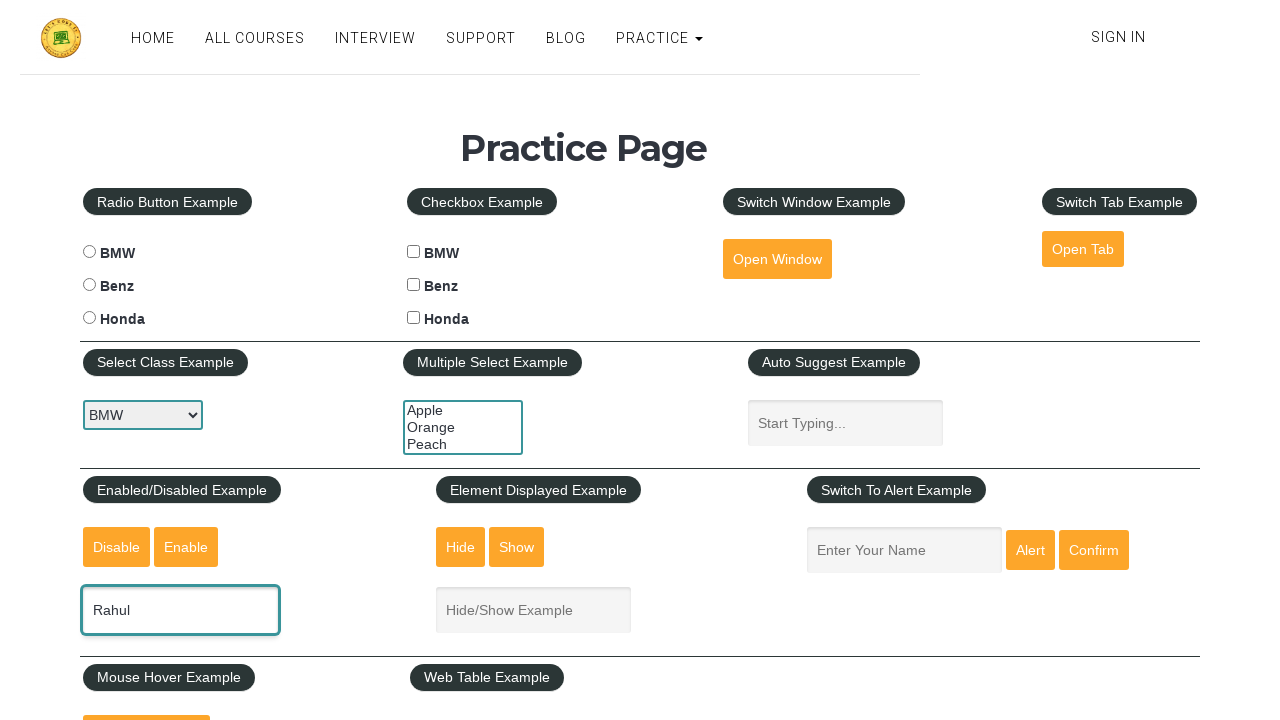

Cleared the text input field on #enabled-example-input
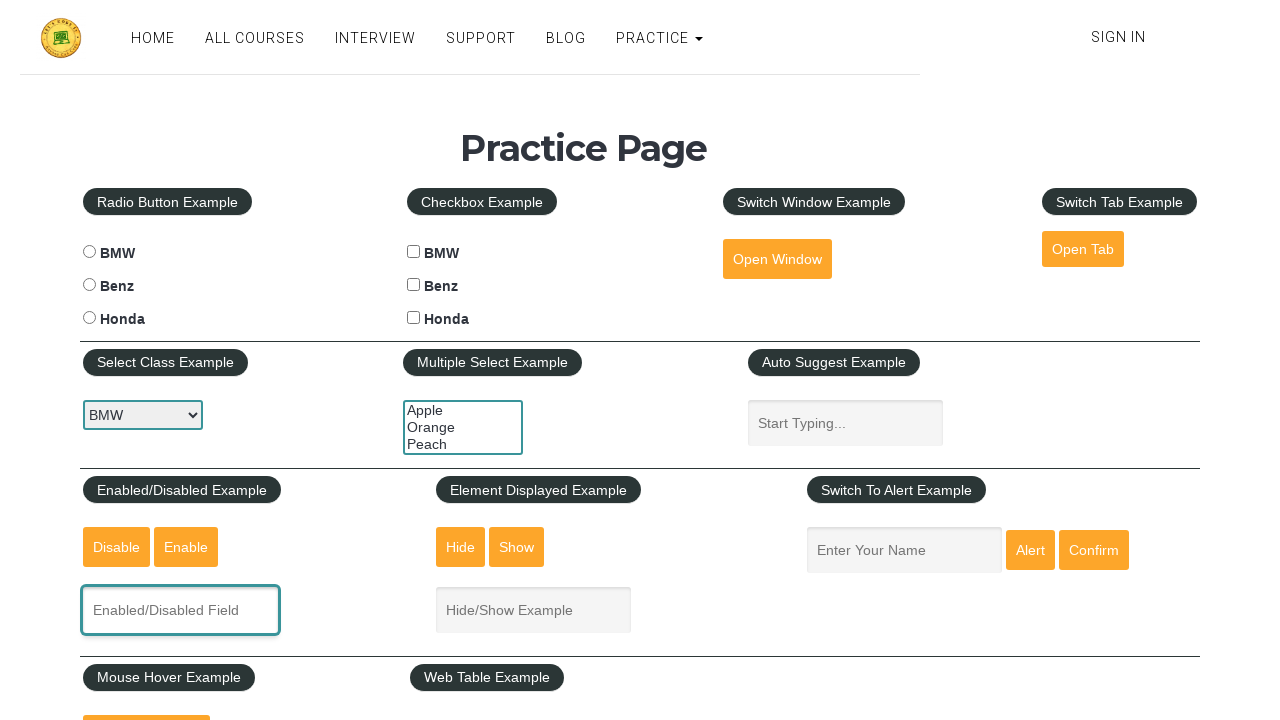

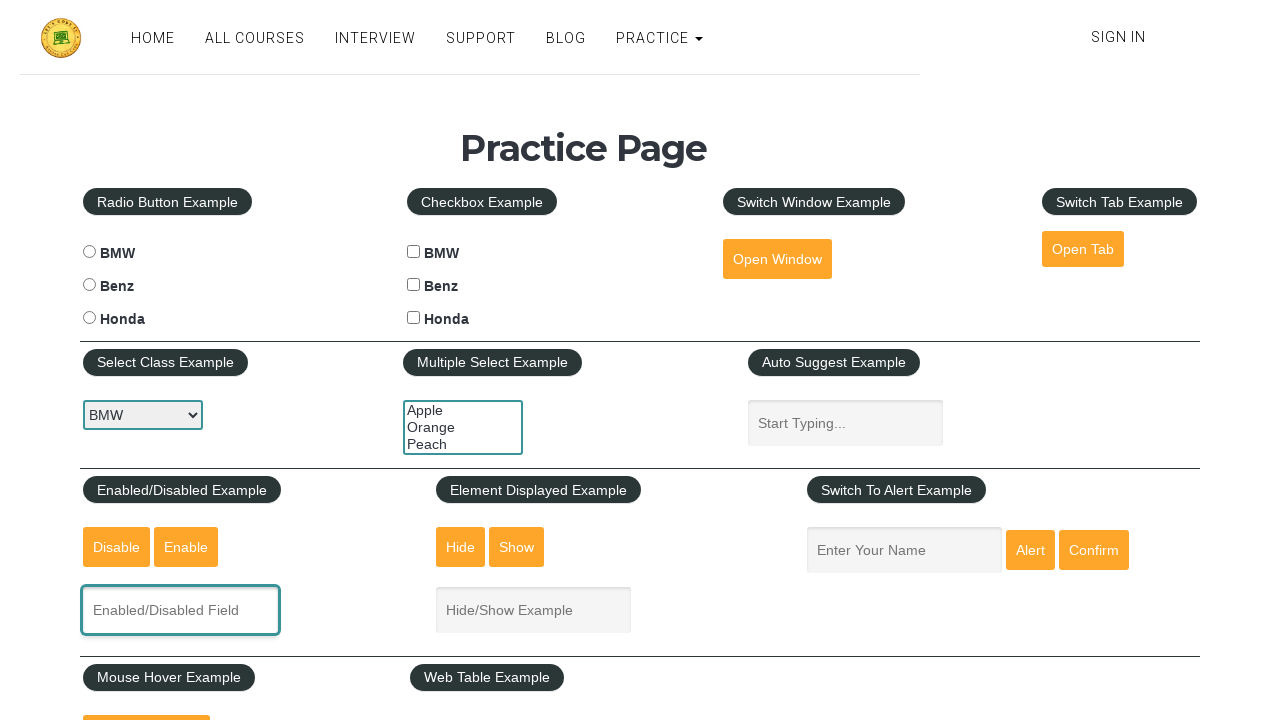